Navigates to CodingDojo website and verifies the presence of the header navigation container using XPath locators.

Starting URL: https://www.codingdojo.com/

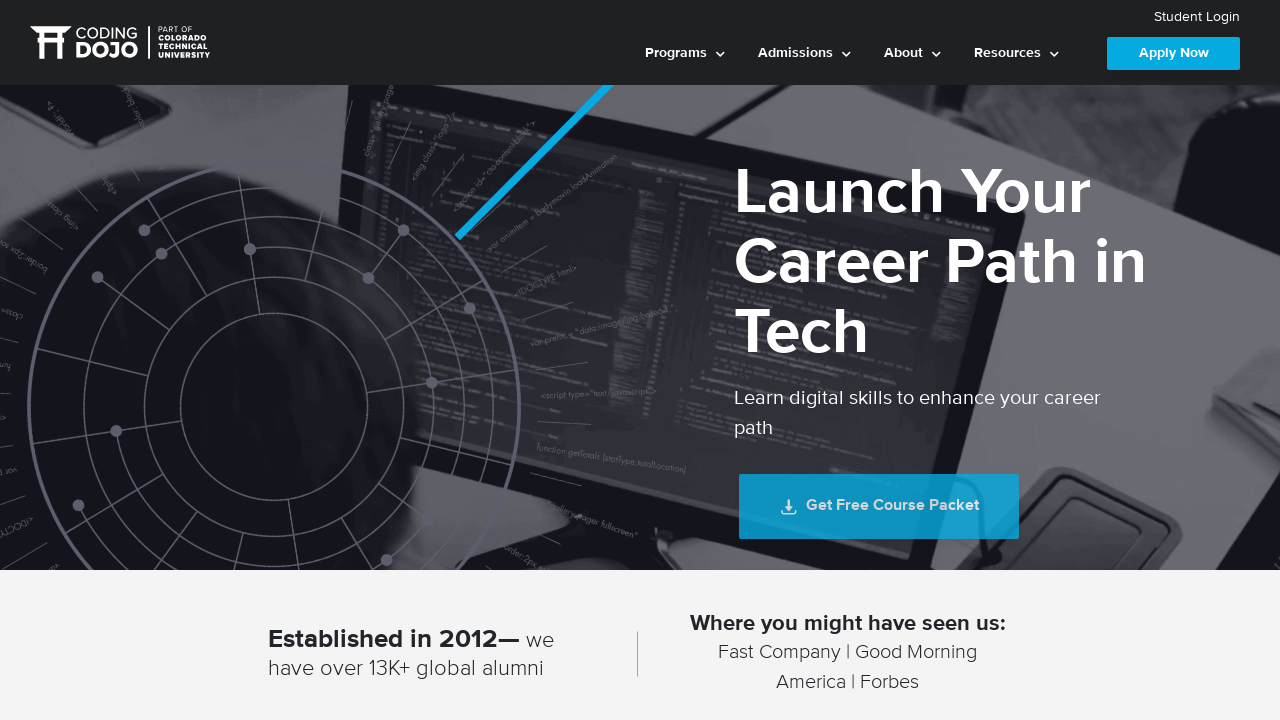

Navigated to CodingDojo website
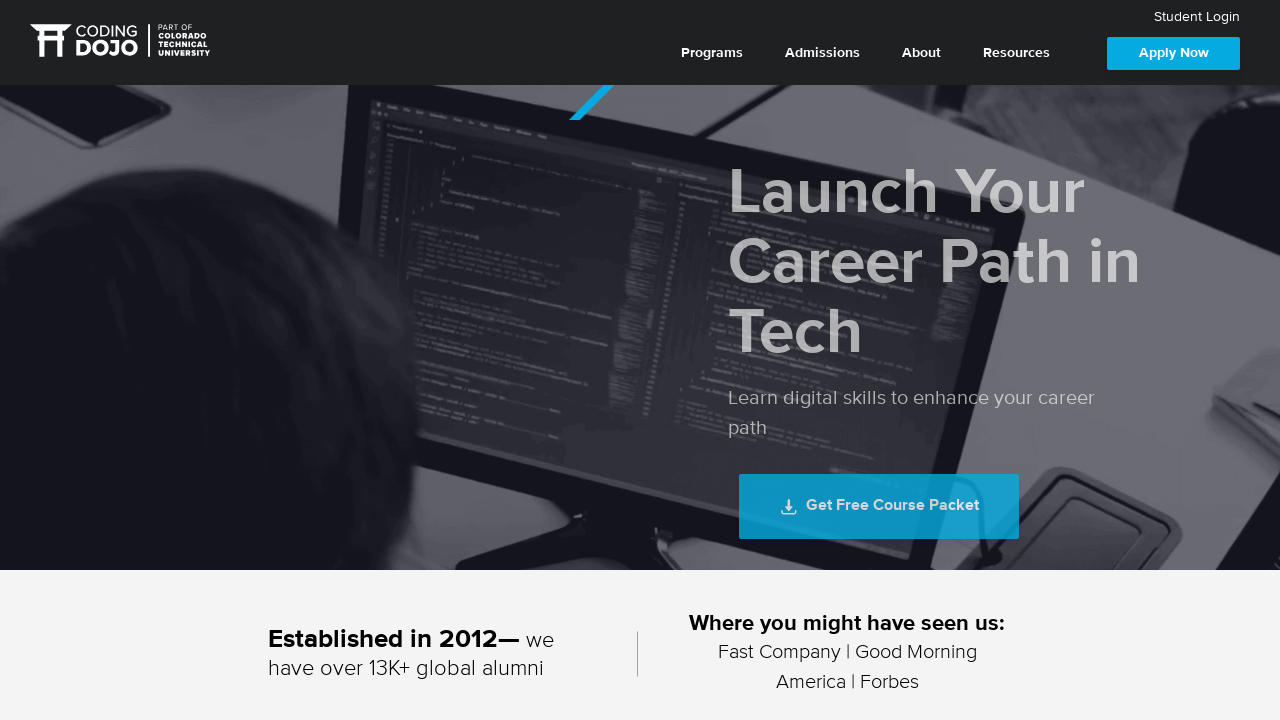

Header navigation container element is present and visible
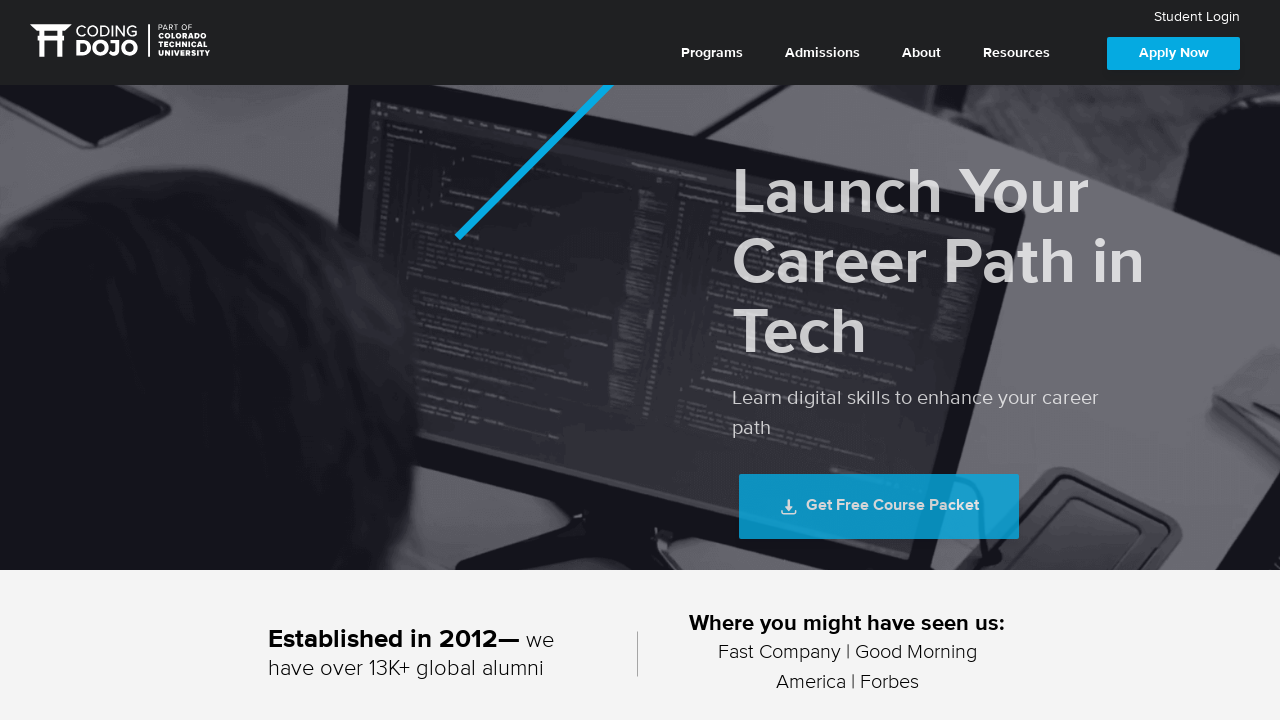

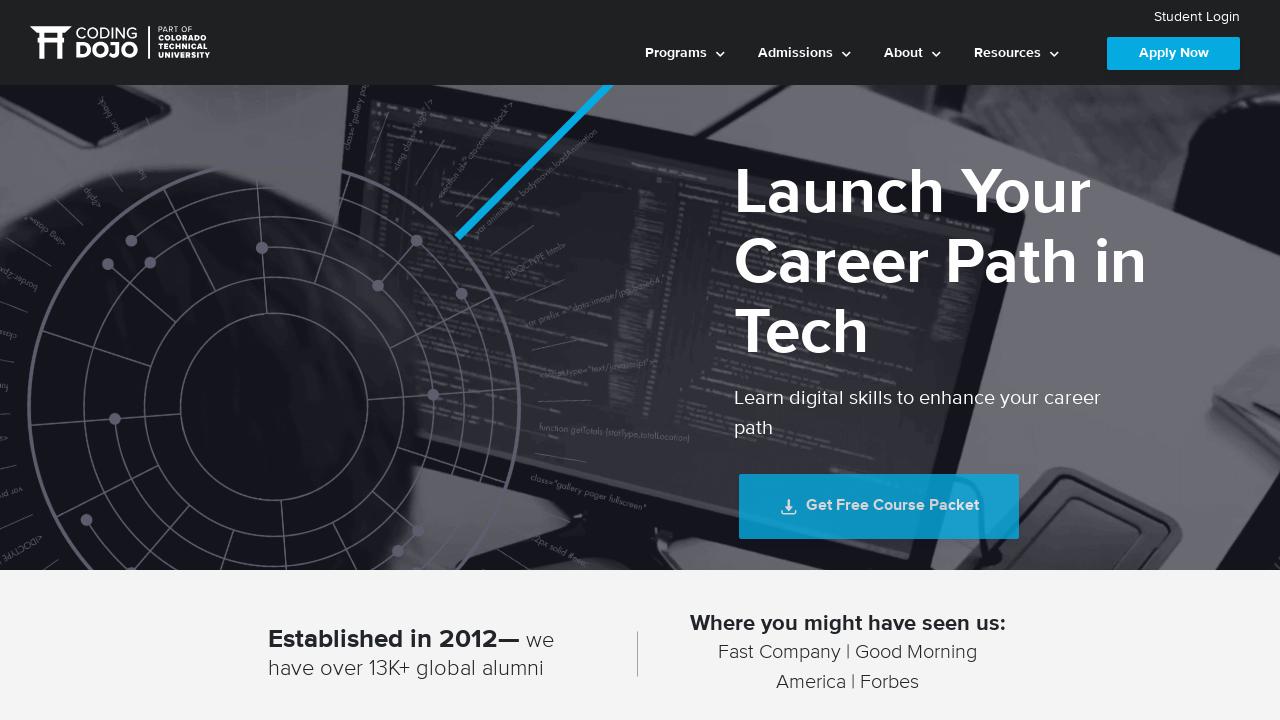